Tests the main navigation of the Contentos MVP application by loading the page, checking theme configuration, discovering navigation items, clicking through main navigation links, and verifying mobile responsiveness by changing viewport size.

Starting URL: https://contentos-mvp.vercel.app

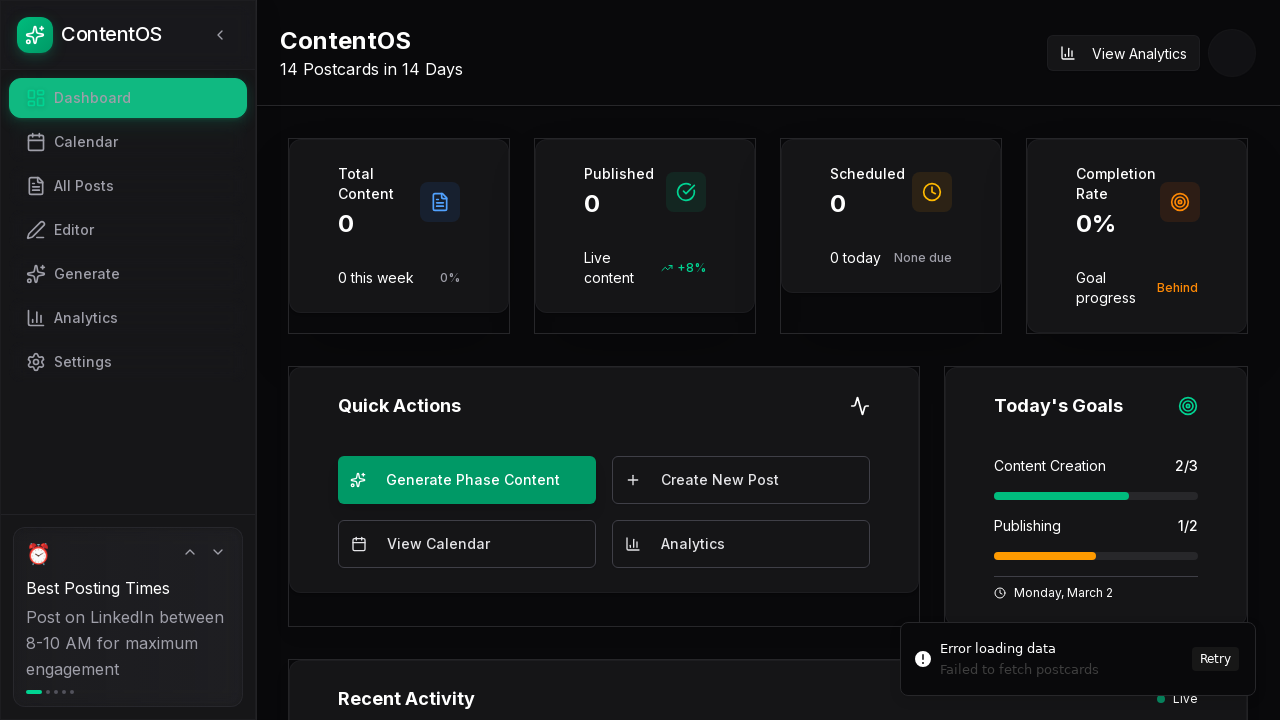

Waited for page to reach networkidle state
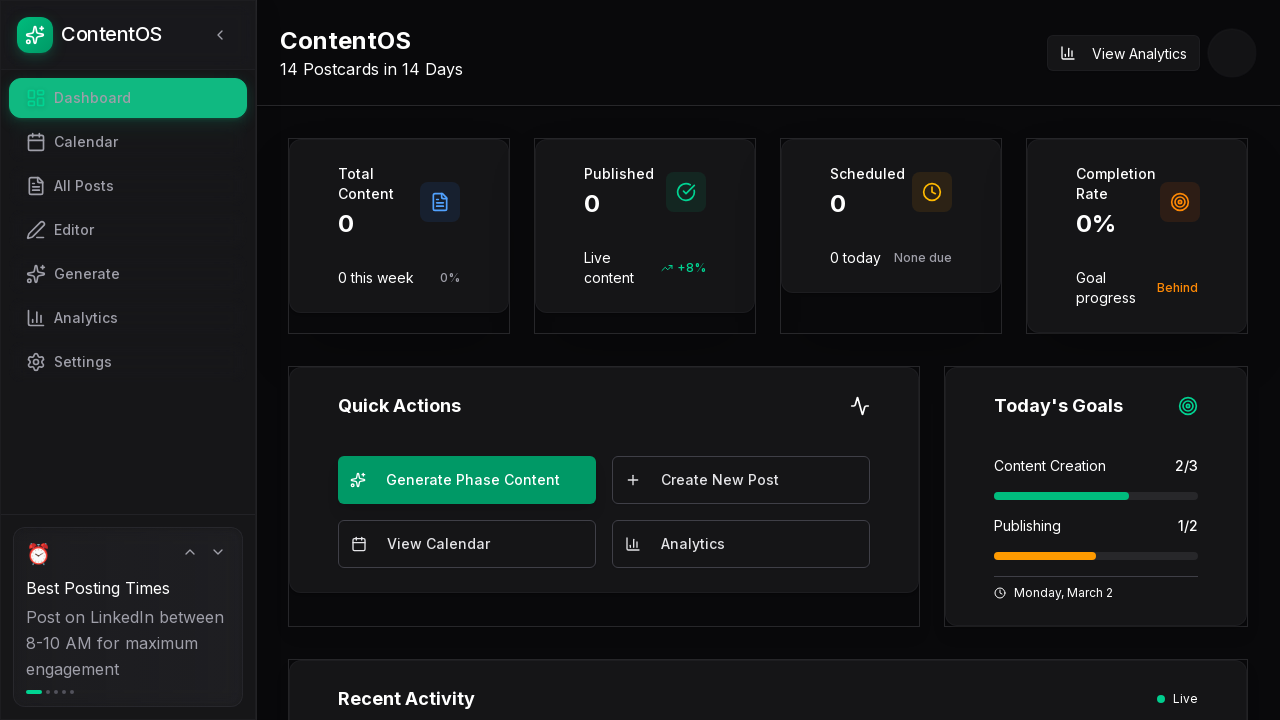

Waited 3000ms for page stabilization
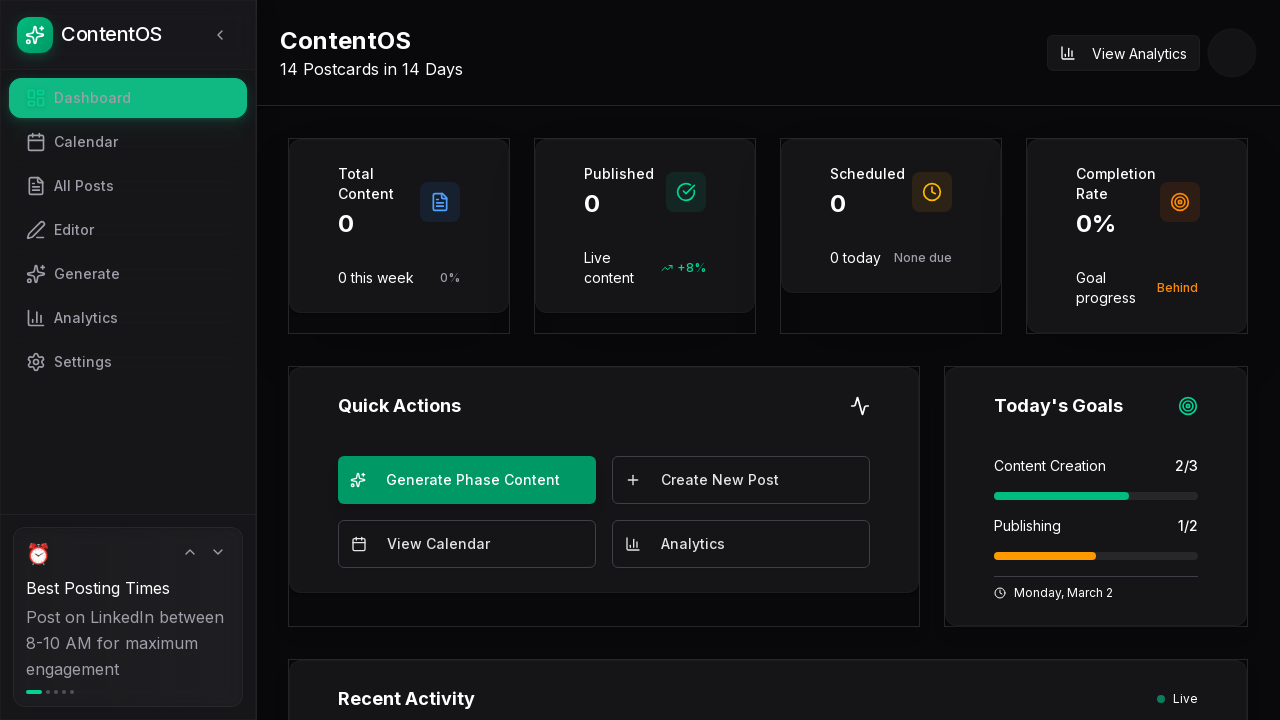

Verified body element is present on page
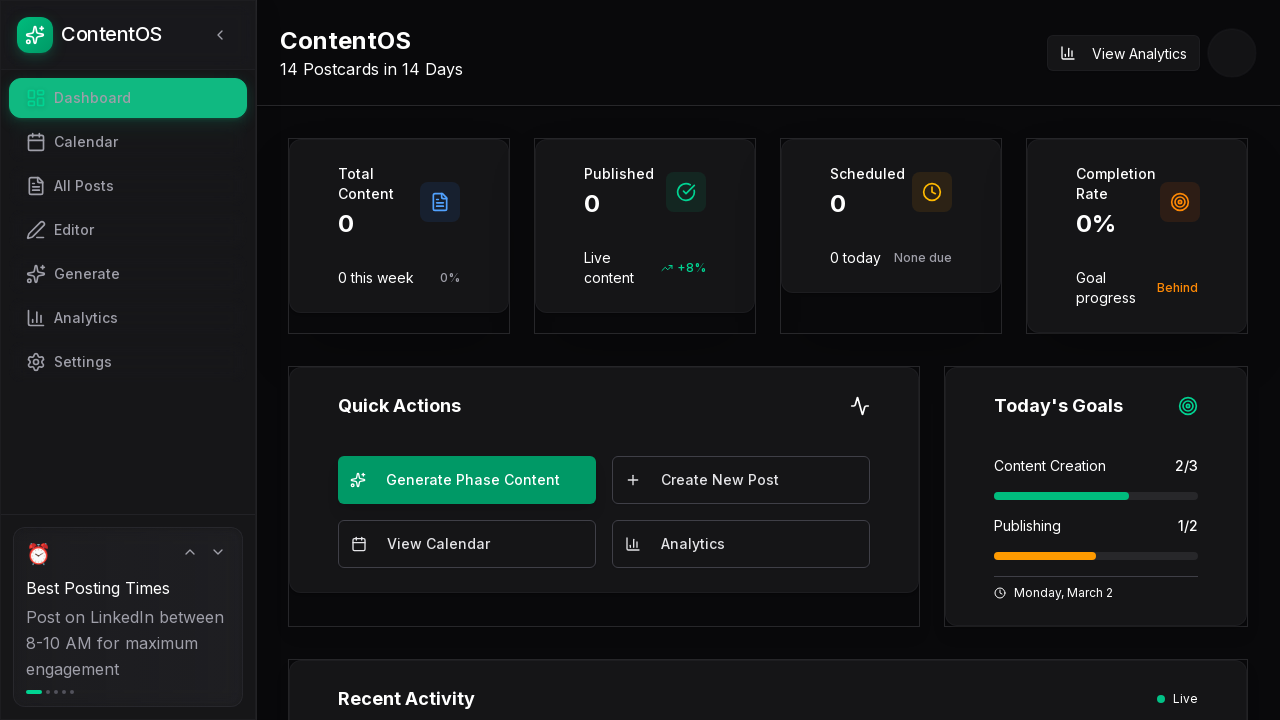

Located Dashboard navigation items
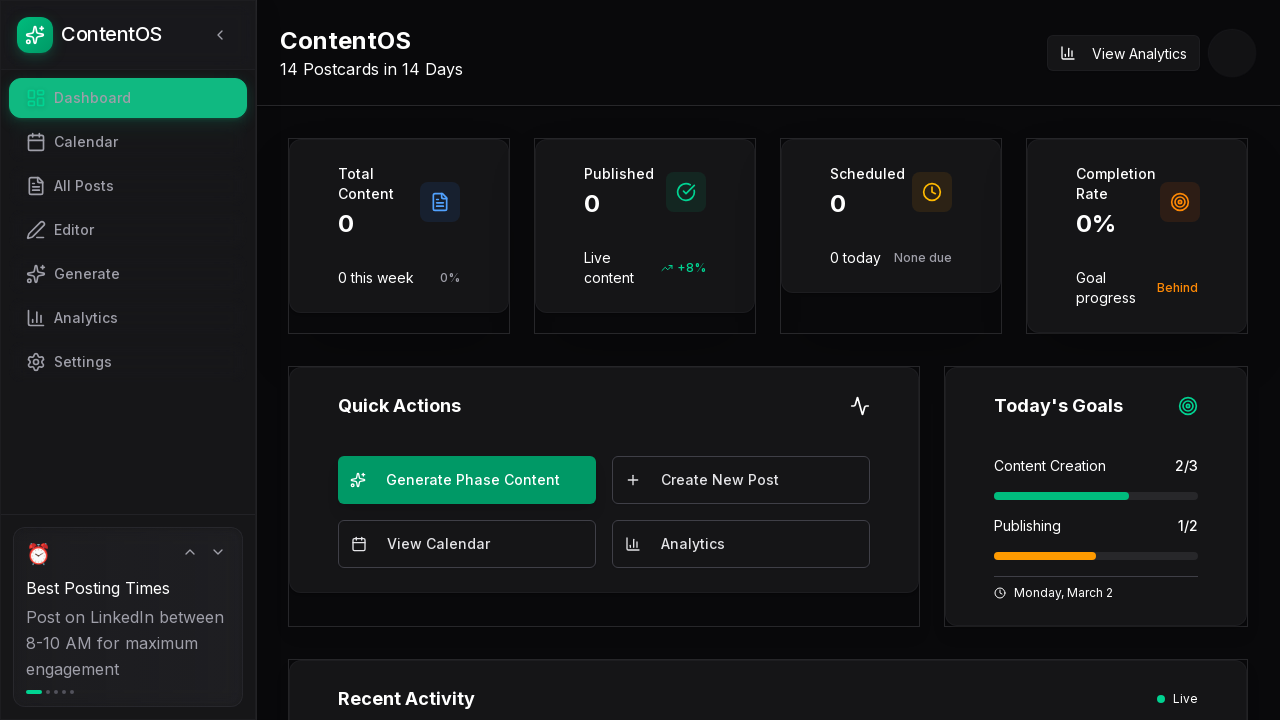

Clicked Dashboard navigation link at (128, 98) on a, button, [role='button'] >> internal:has-text="Dashboard"i >> nth=0
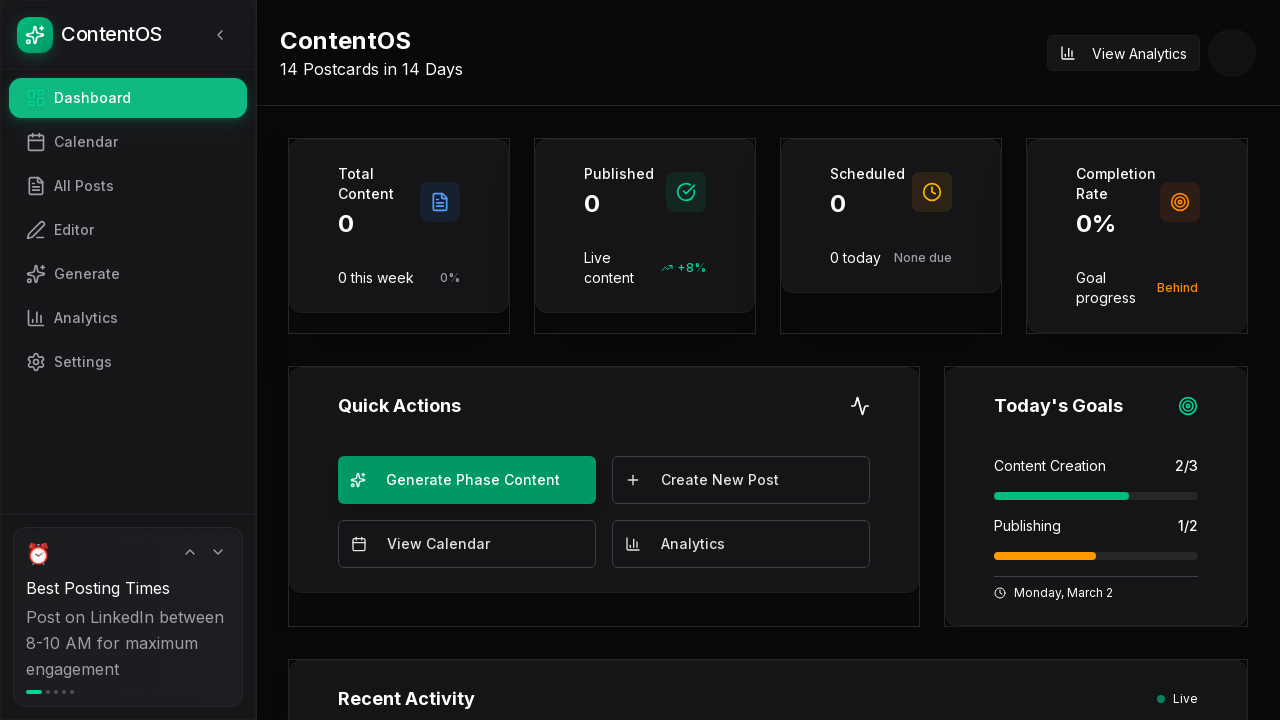

Waited 2000ms after clicking Dashboard
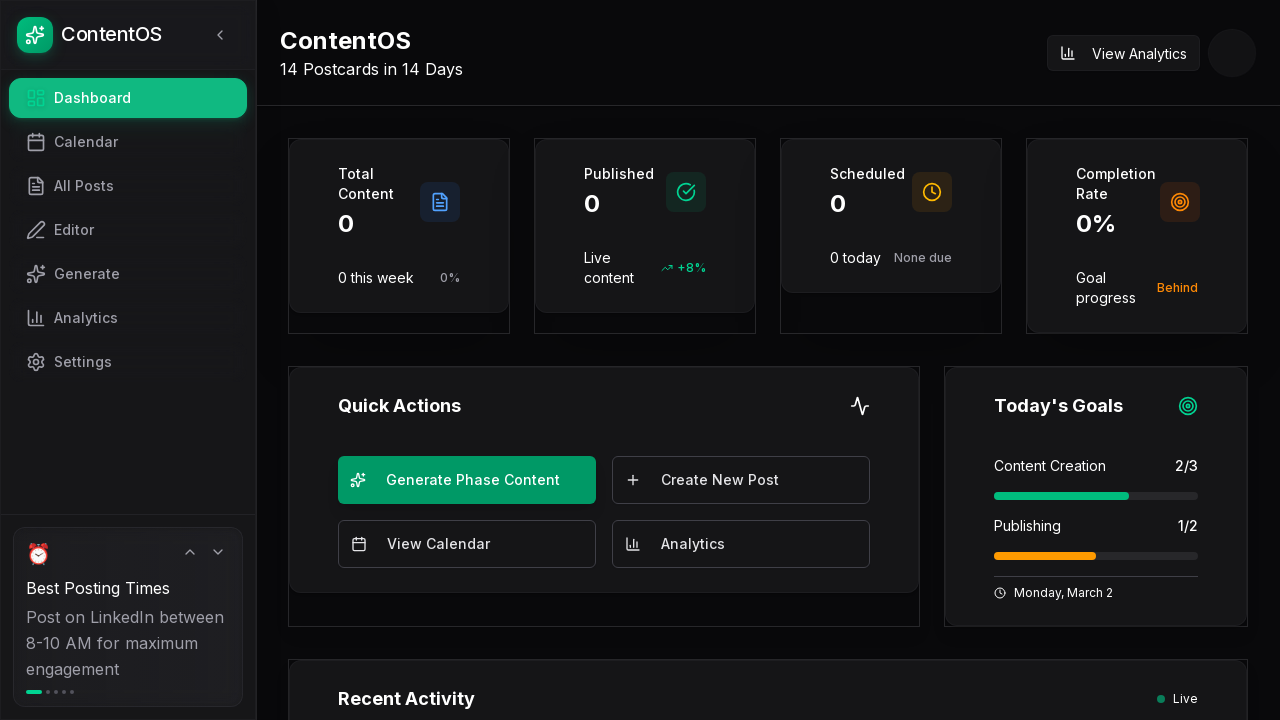

Navigated back to Contentos MVP main page
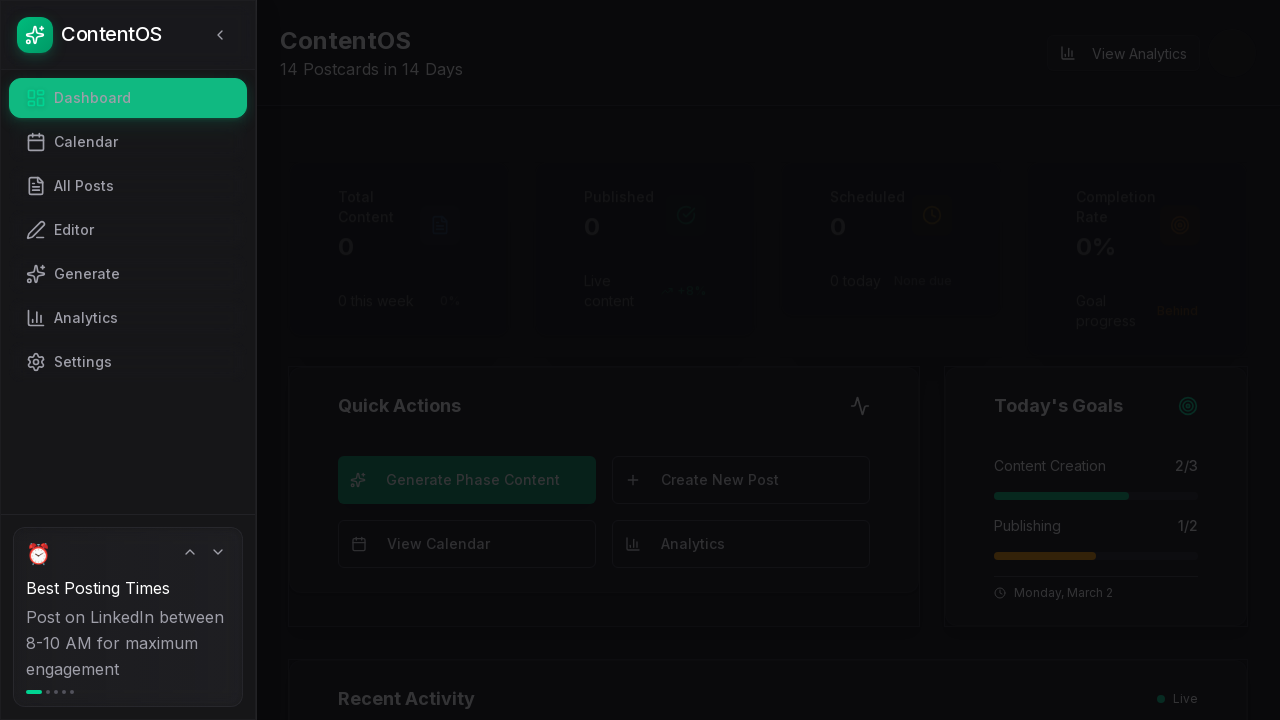

Waited 2000ms for main page to load
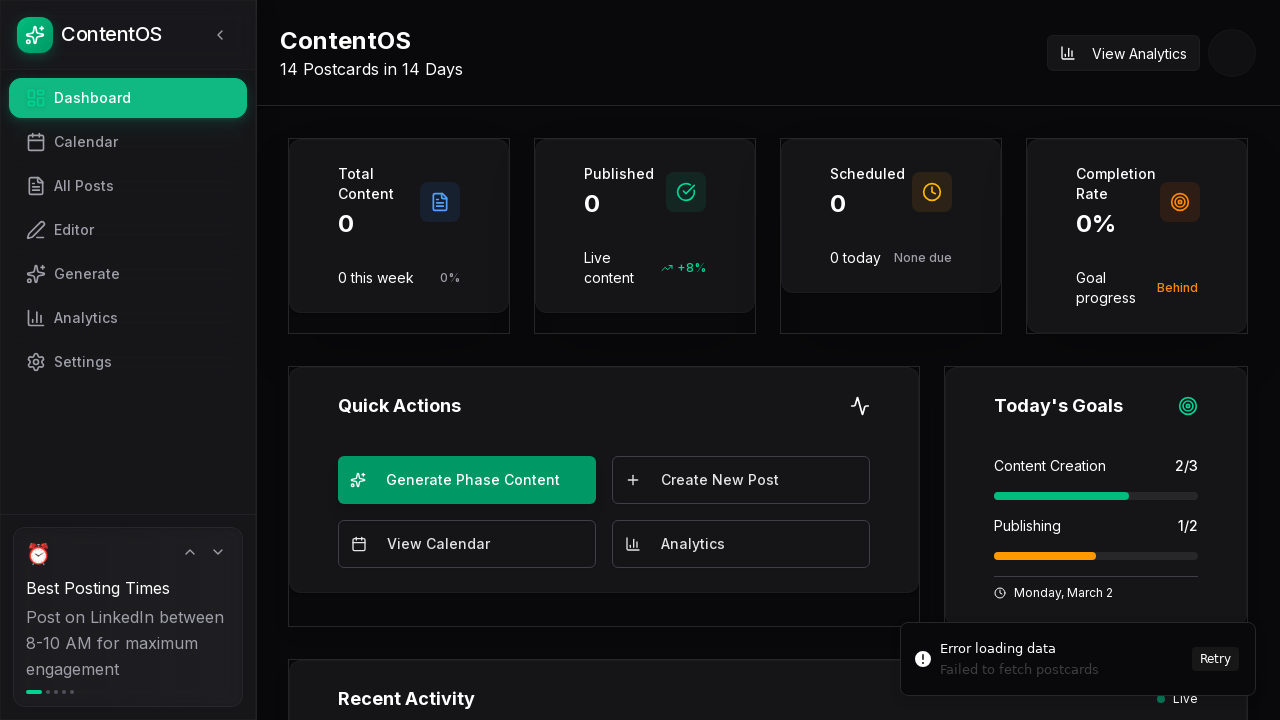

Located Calendar navigation items
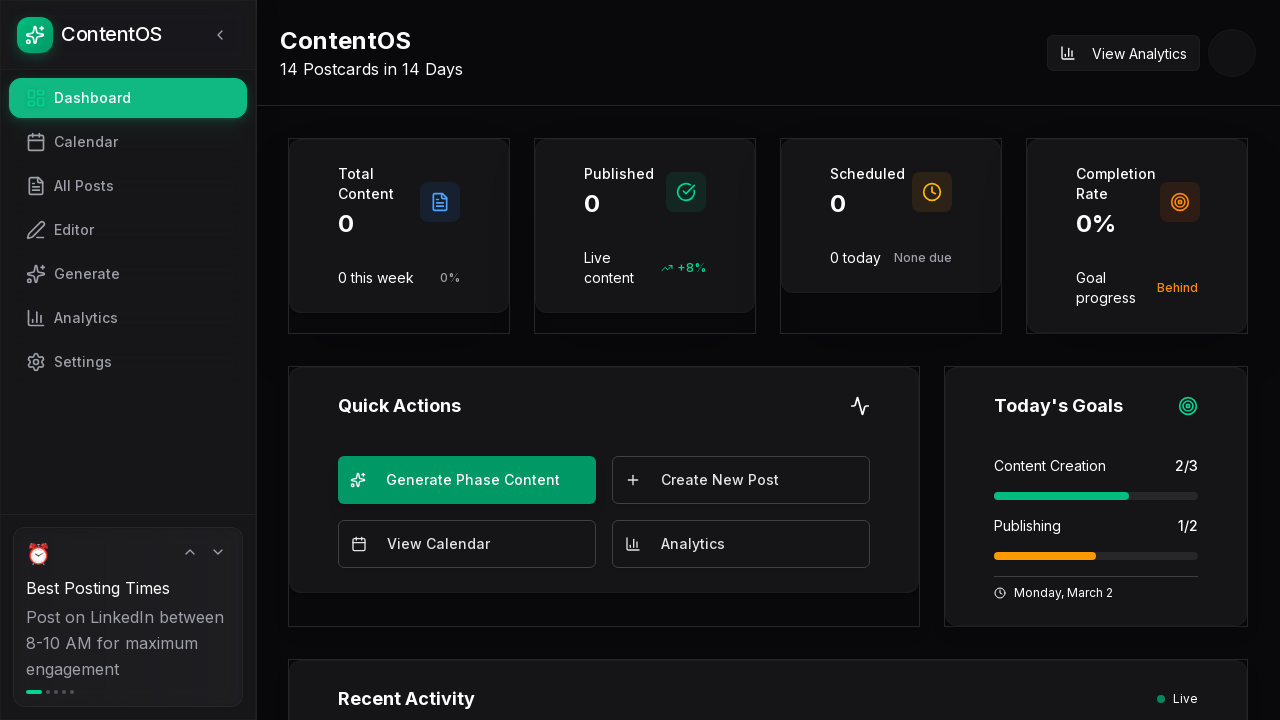

Clicked Calendar navigation link at (128, 142) on a, button, [role='button'] >> internal:has-text="Calendar"i >> nth=0
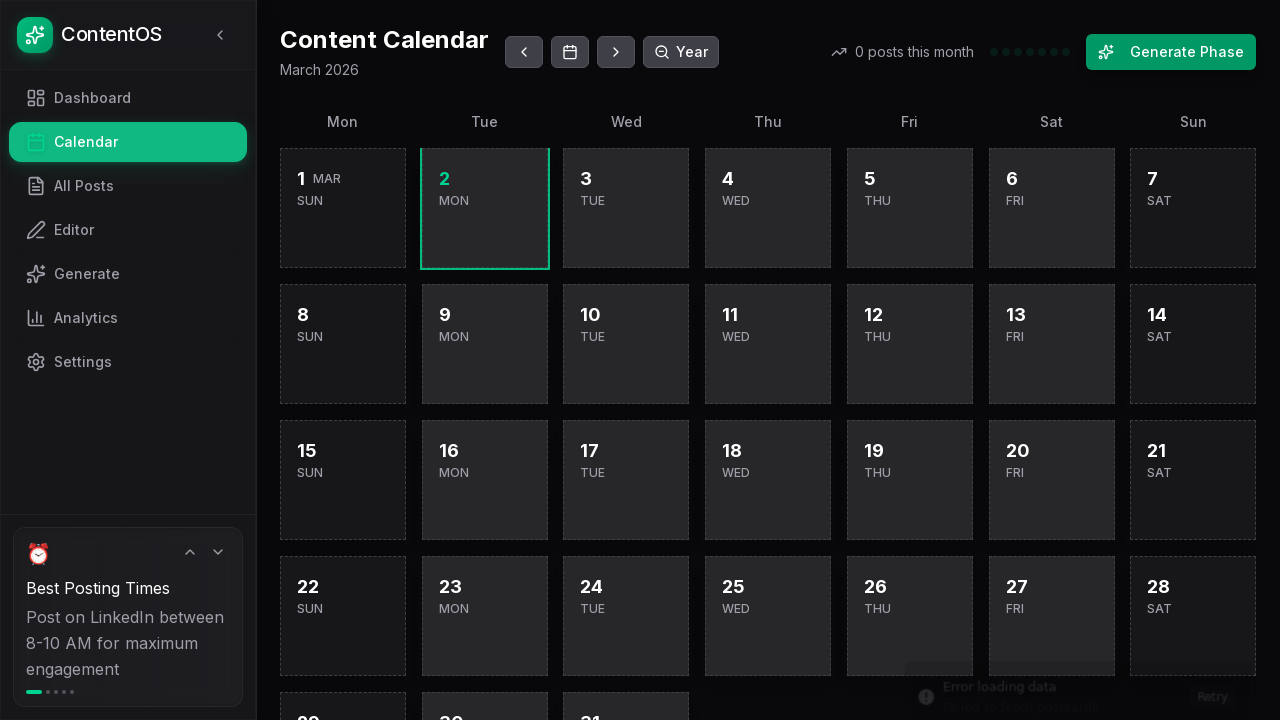

Waited 2000ms after clicking Calendar
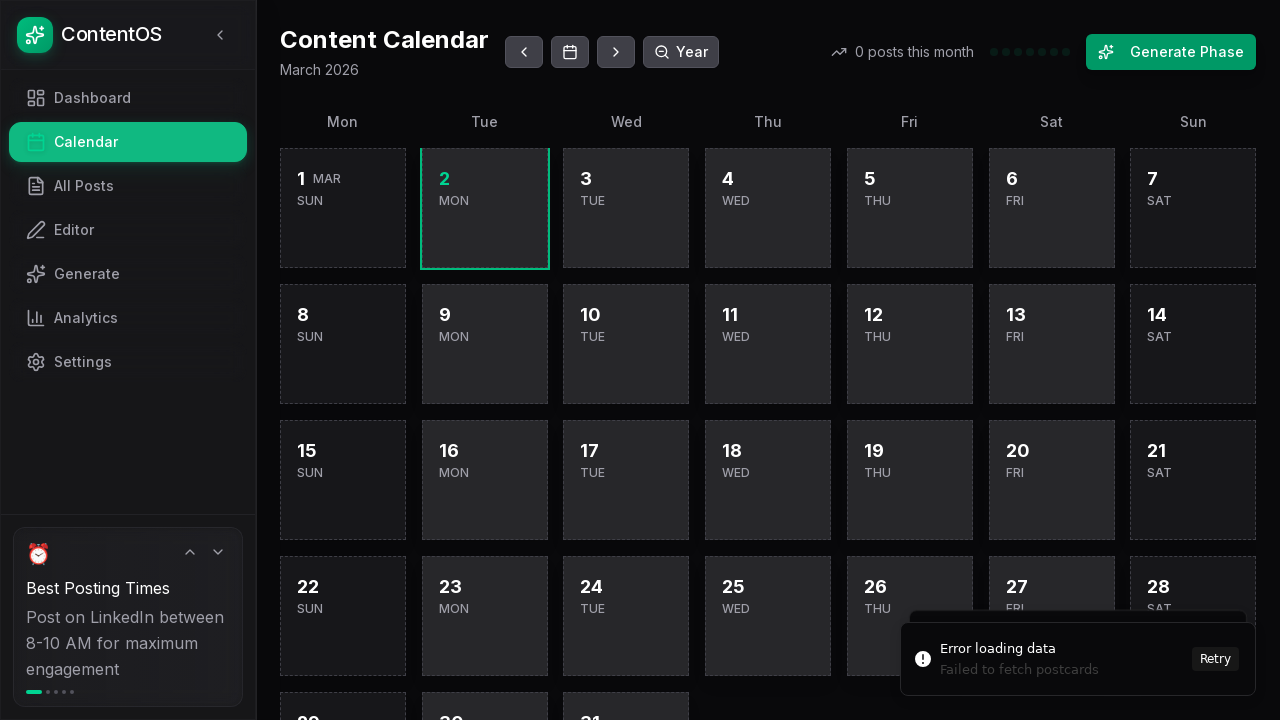

Navigated back to Contentos MVP main page again
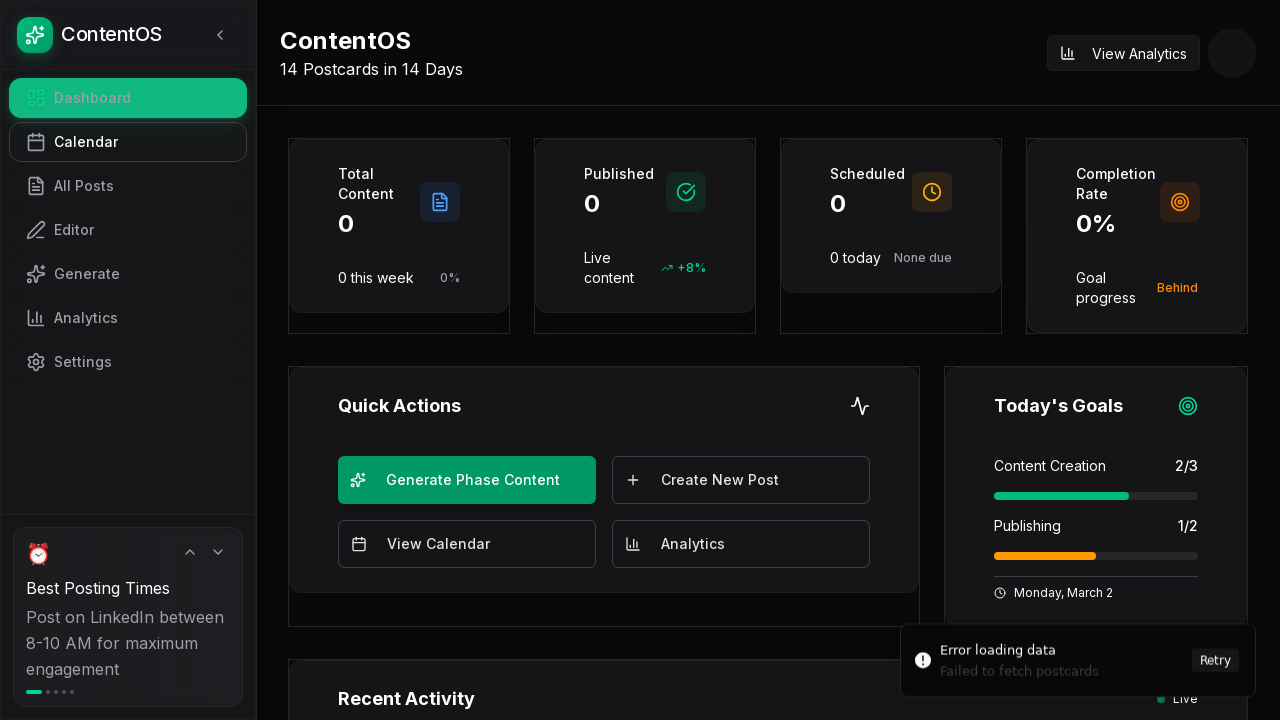

Waited 2000ms for main page to load
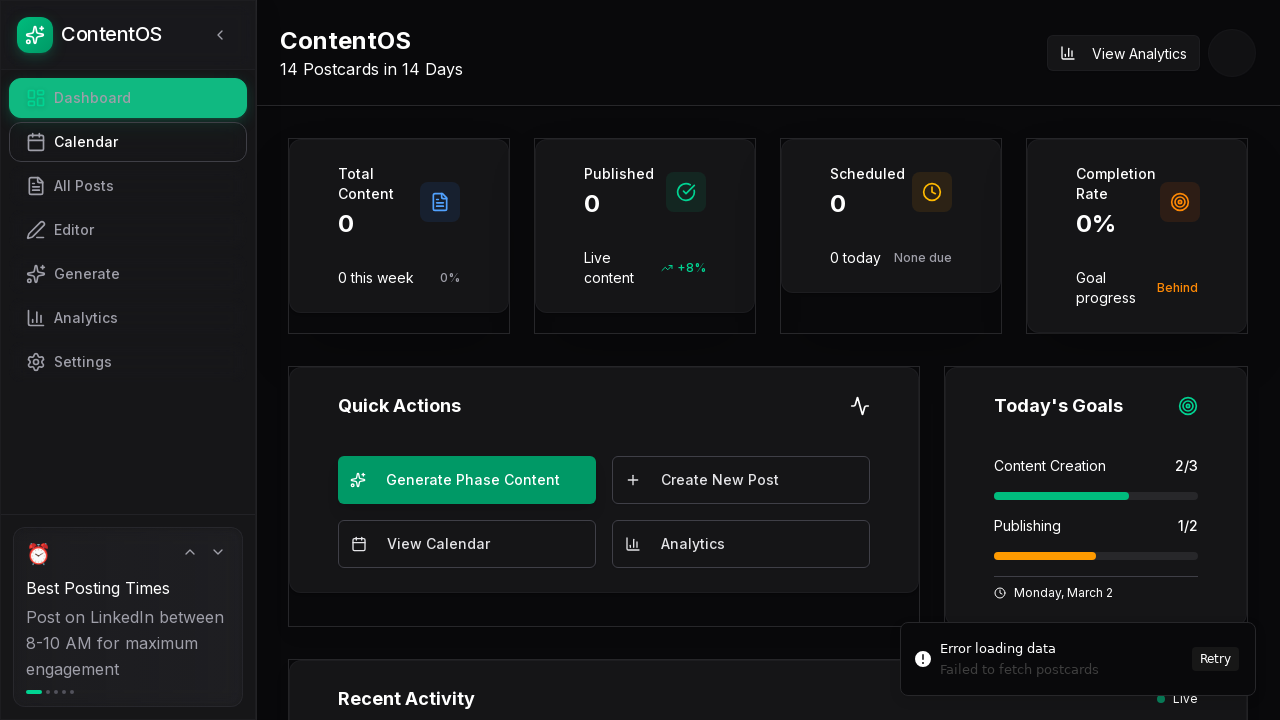

Located Editor navigation items
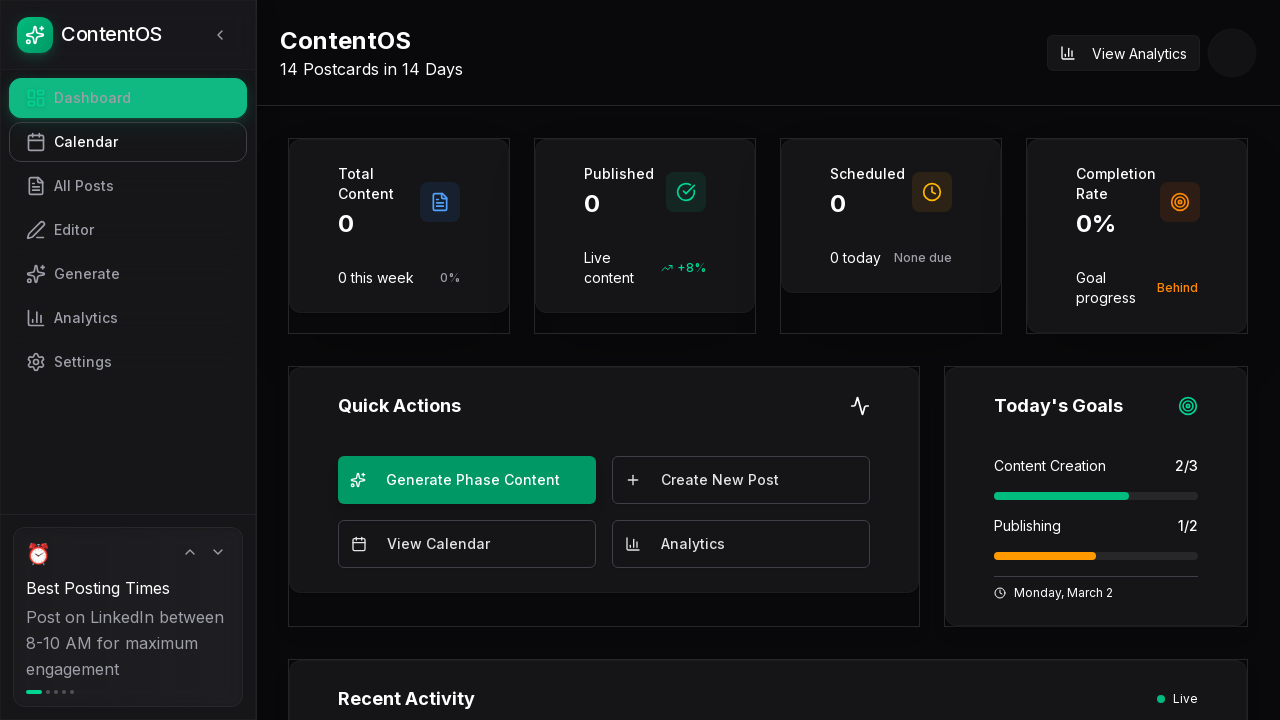

Clicked Editor navigation link at (128, 230) on a, button, [role='button'] >> internal:has-text="Editor"i >> nth=0
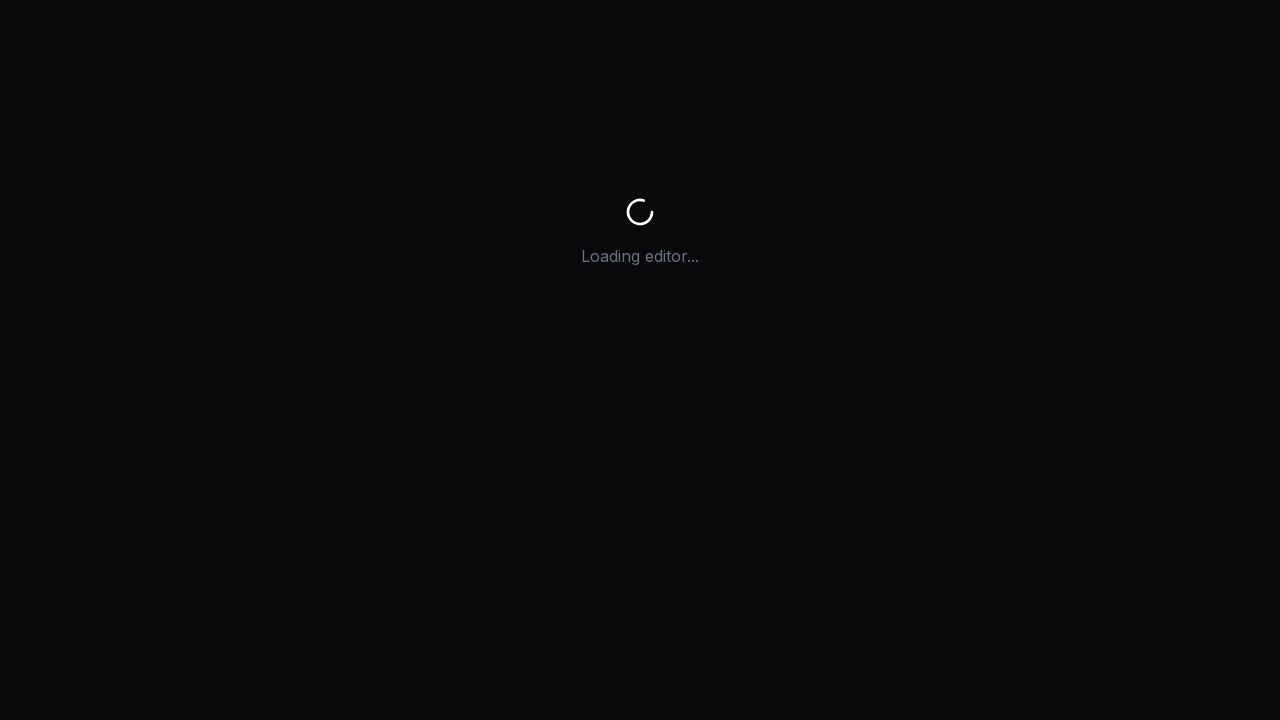

Waited 2000ms after clicking Editor
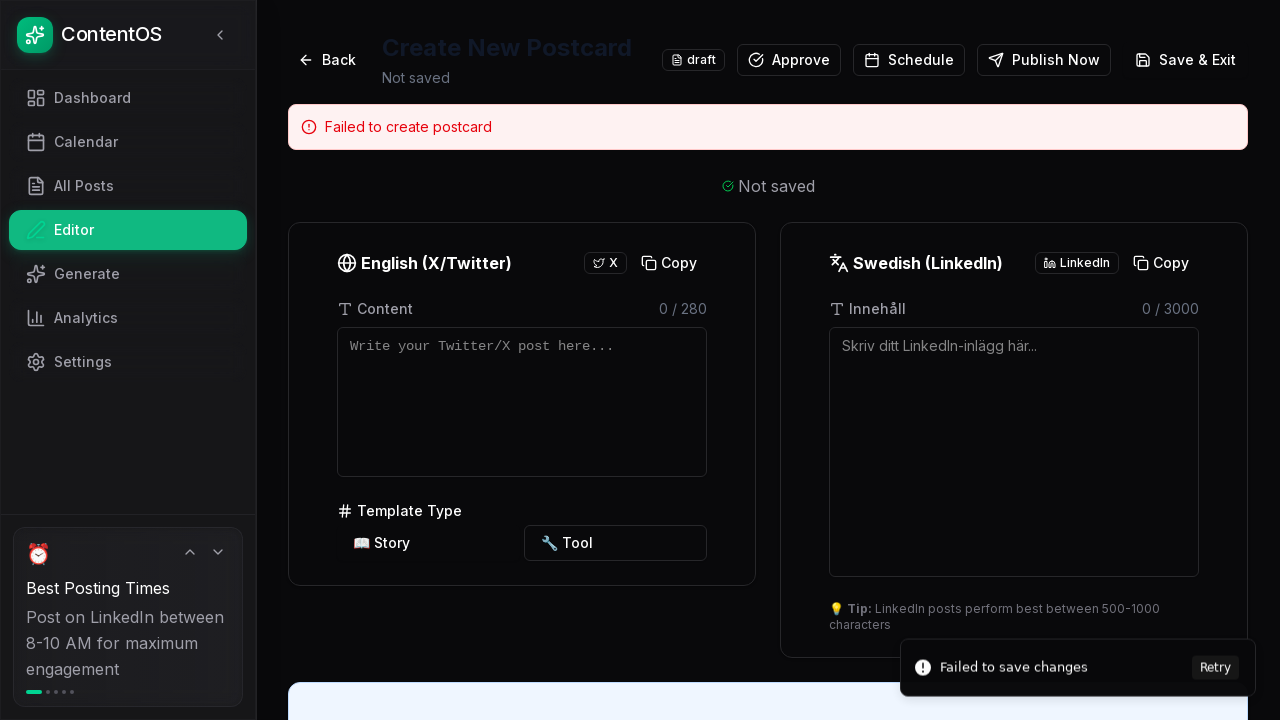

Changed viewport to mobile size (375x667)
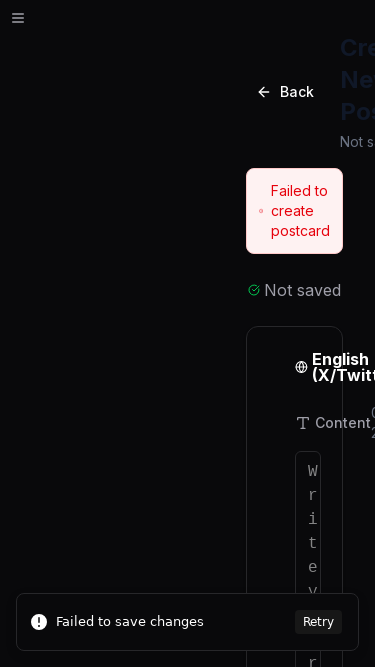

Waited 2000ms on mobile viewport
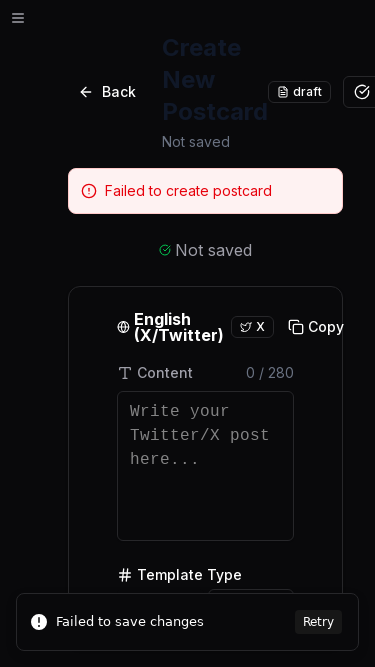

Changed viewport back to desktop size (1280x720)
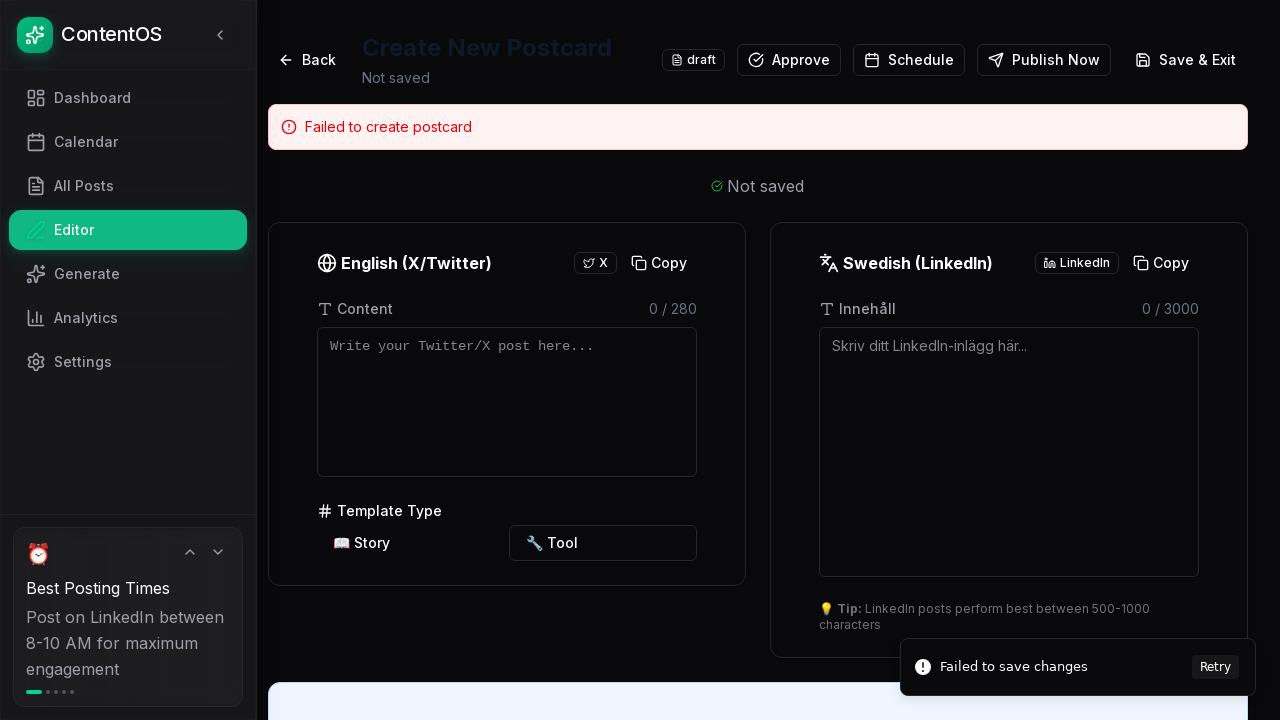

Waited 1000ms on desktop viewport
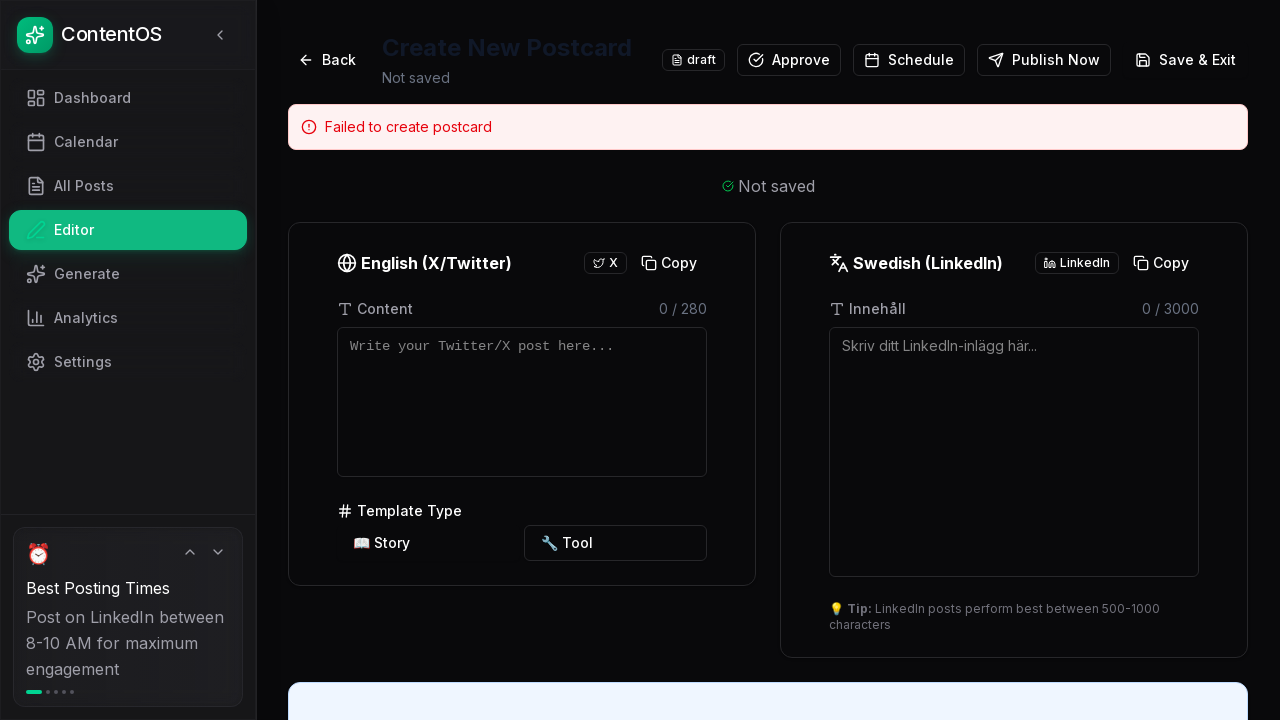

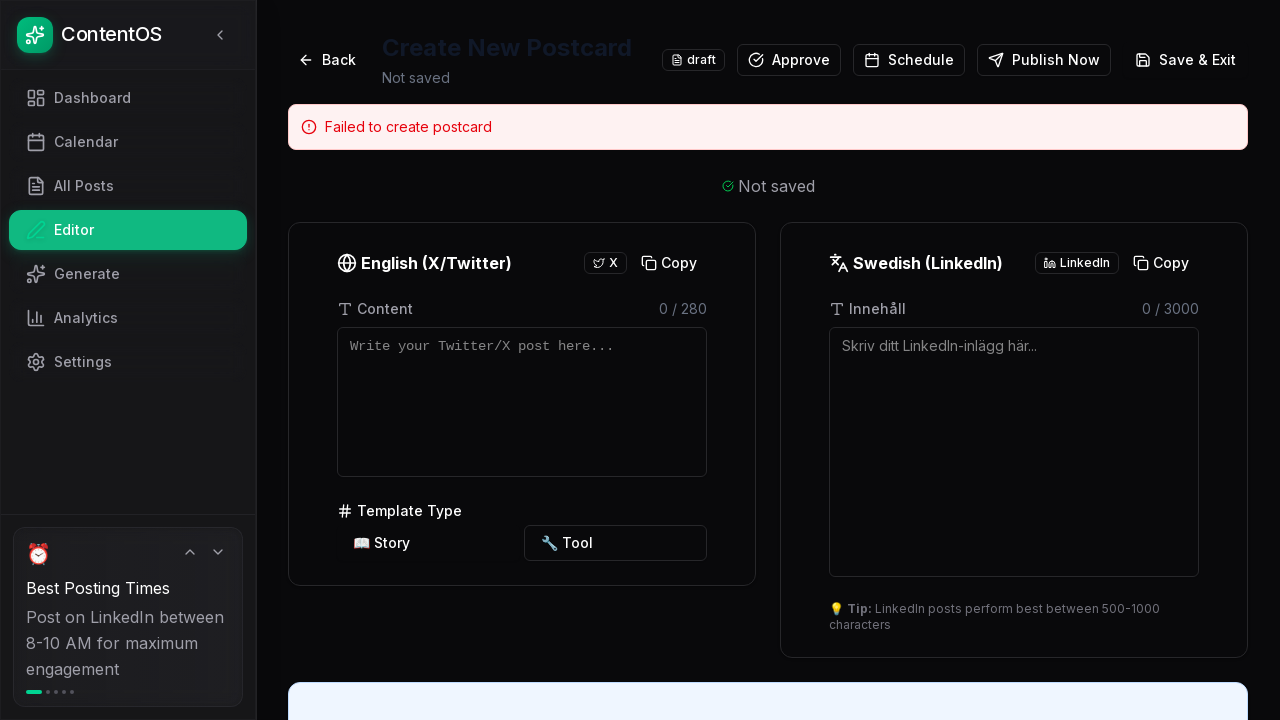